Tests filling a text input field on a GitHub Pages site by entering text into an input with class 'fullInput'

Starting URL: https://loghen41.github.io

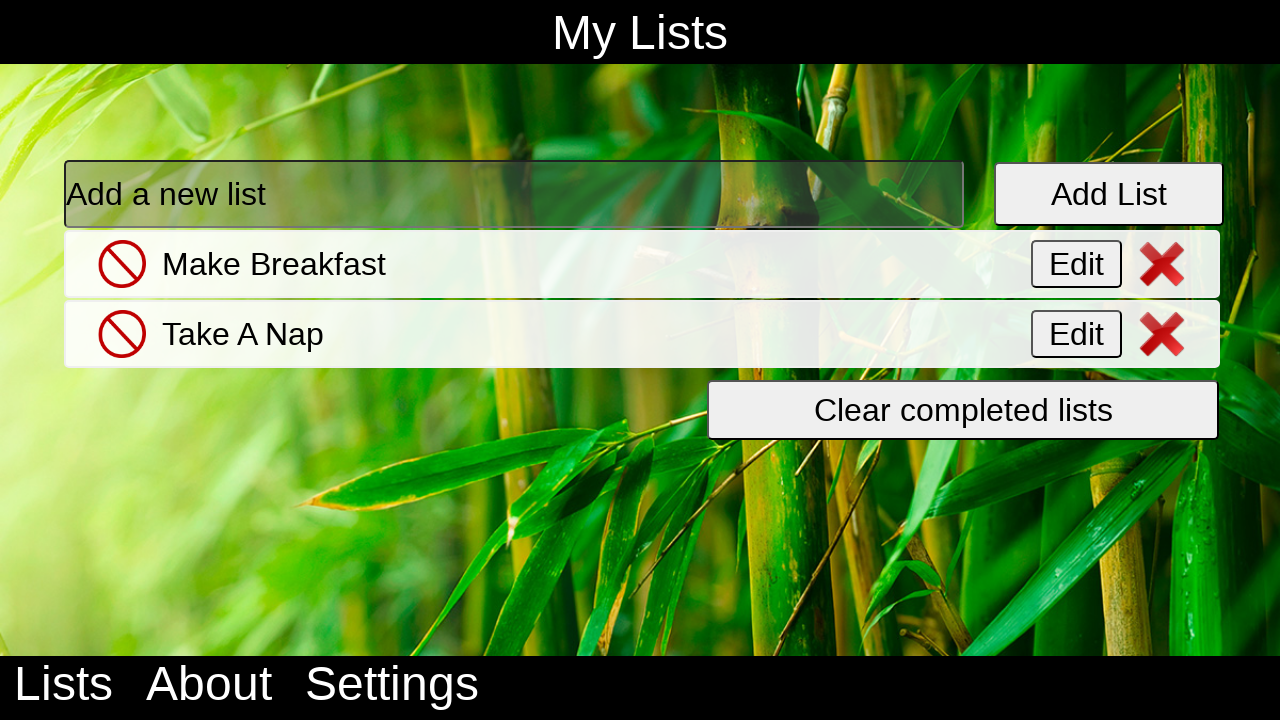

Filled text input field with class 'fullInput' with text 'Write some Code' on .fullInput
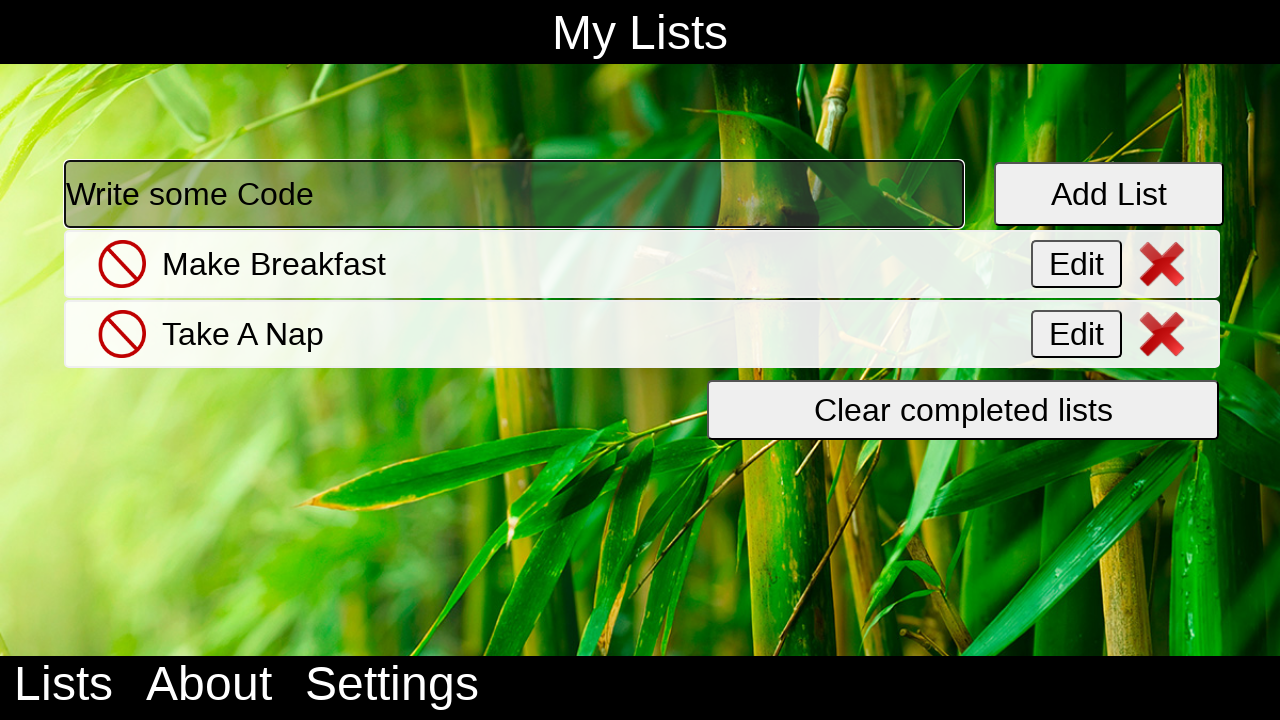

Waited 2 seconds to verify text is visible in the input field
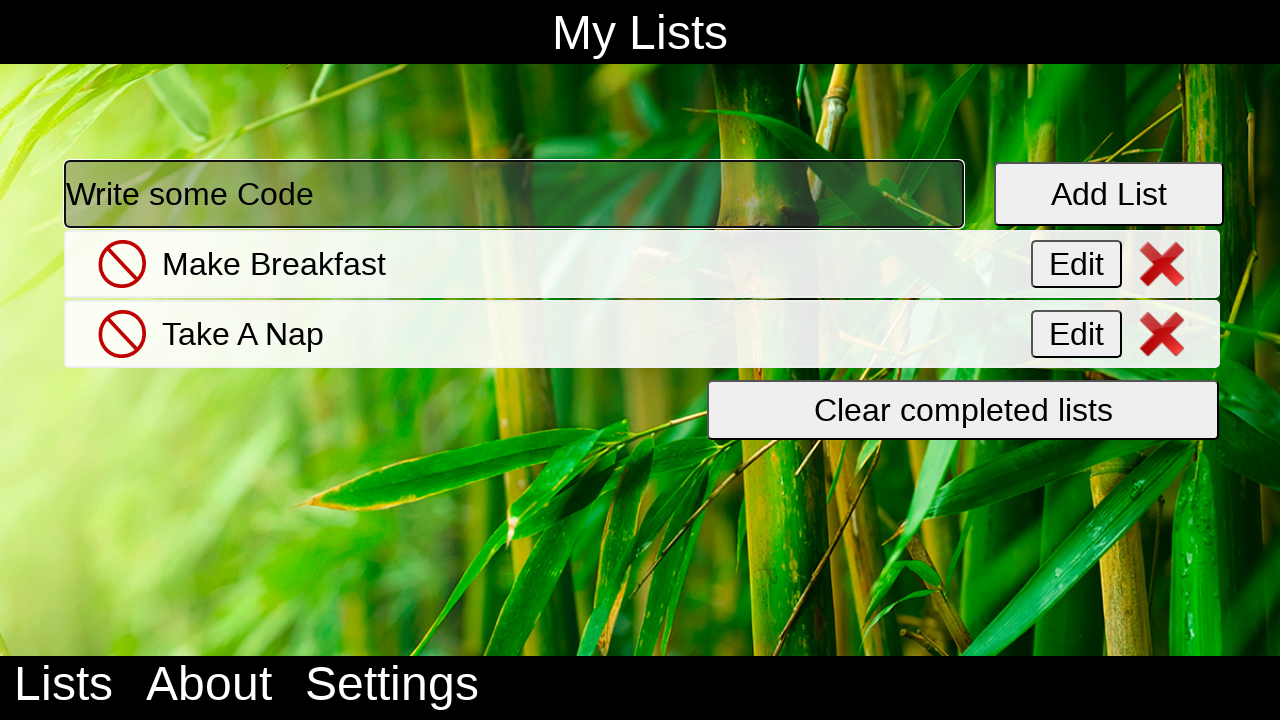

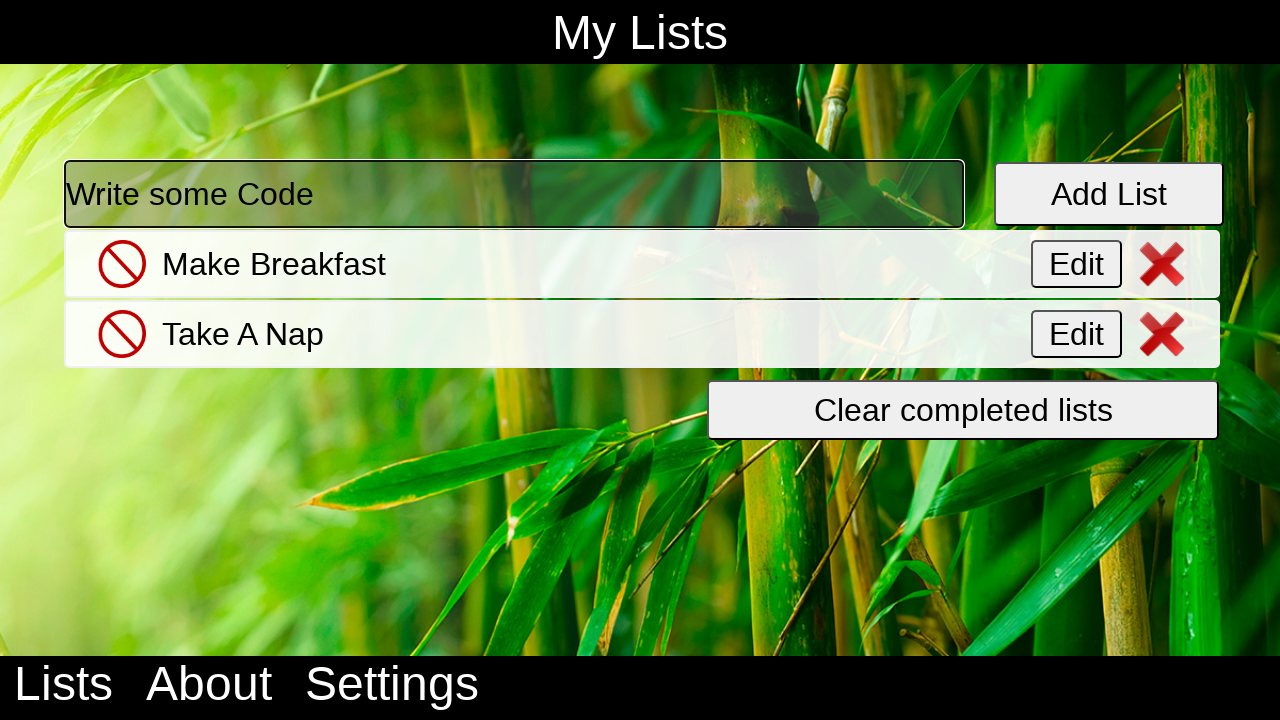